Tests right-click context menu interaction on Indeed India's fresher jobs page by performing a context click on a job listing element and using keyboard navigation to select a menu option.

Starting URL: https://www.indeed.co.in/Fresher-jobs

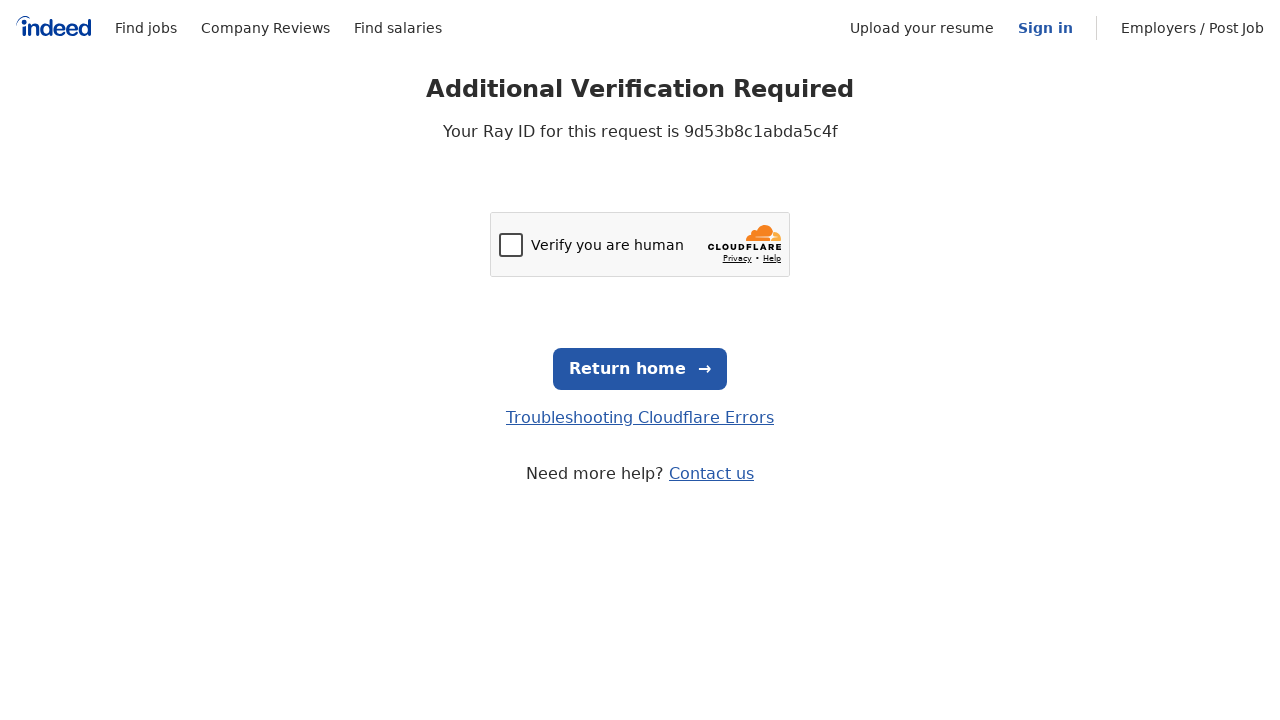

Waited for job listing links to load on Indeed India fresher jobs page
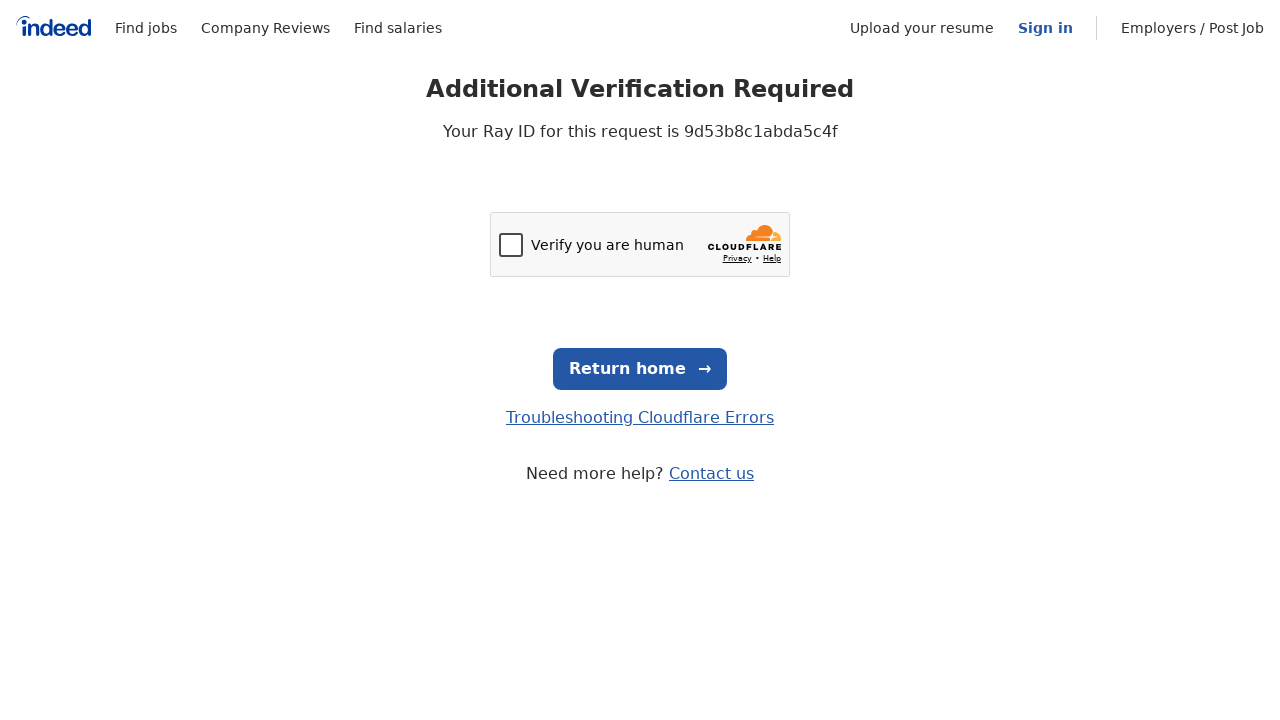

Located first job listing element
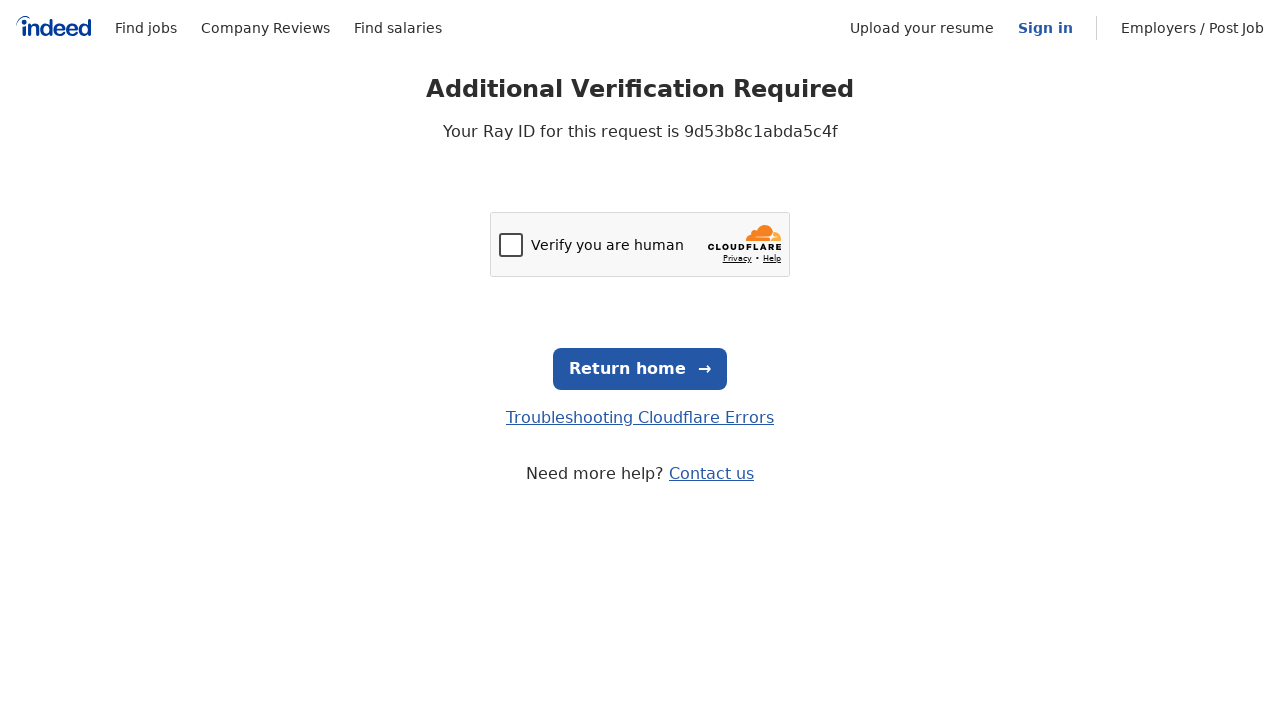

Performed right-click (context click) on job listing element at (54, 29) on a >> nth=0
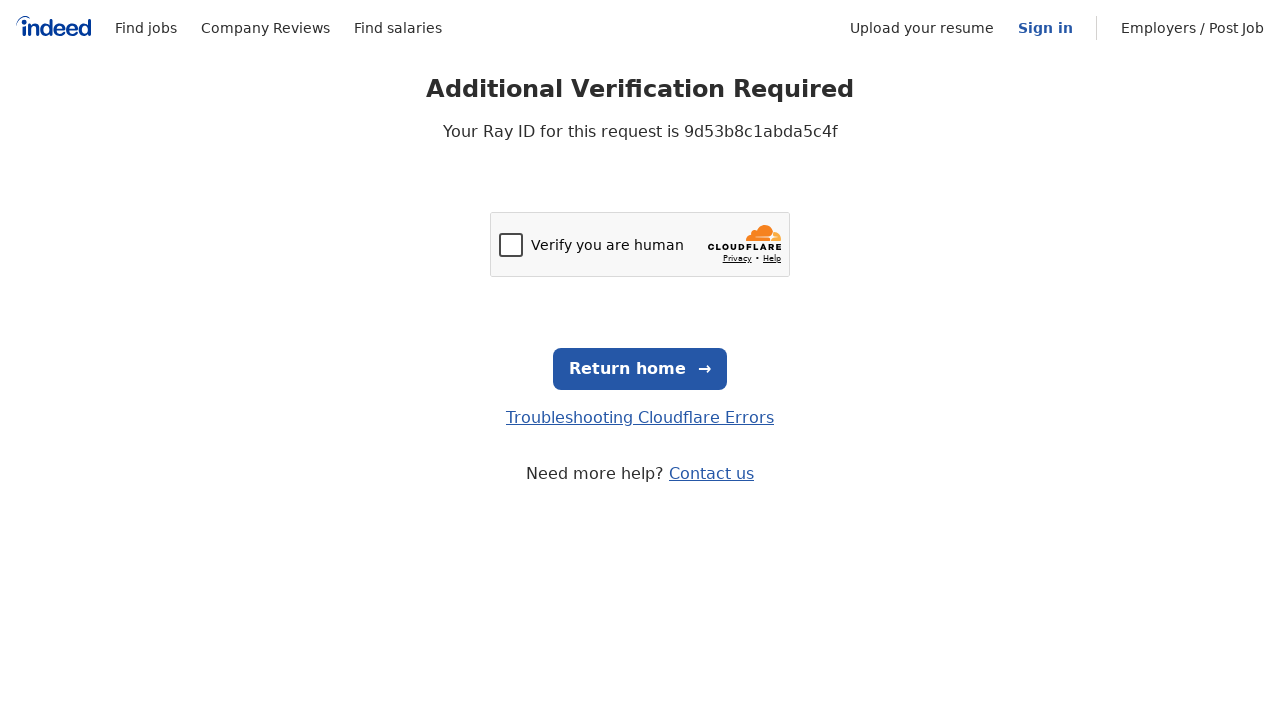

Pressed ArrowDown to navigate context menu
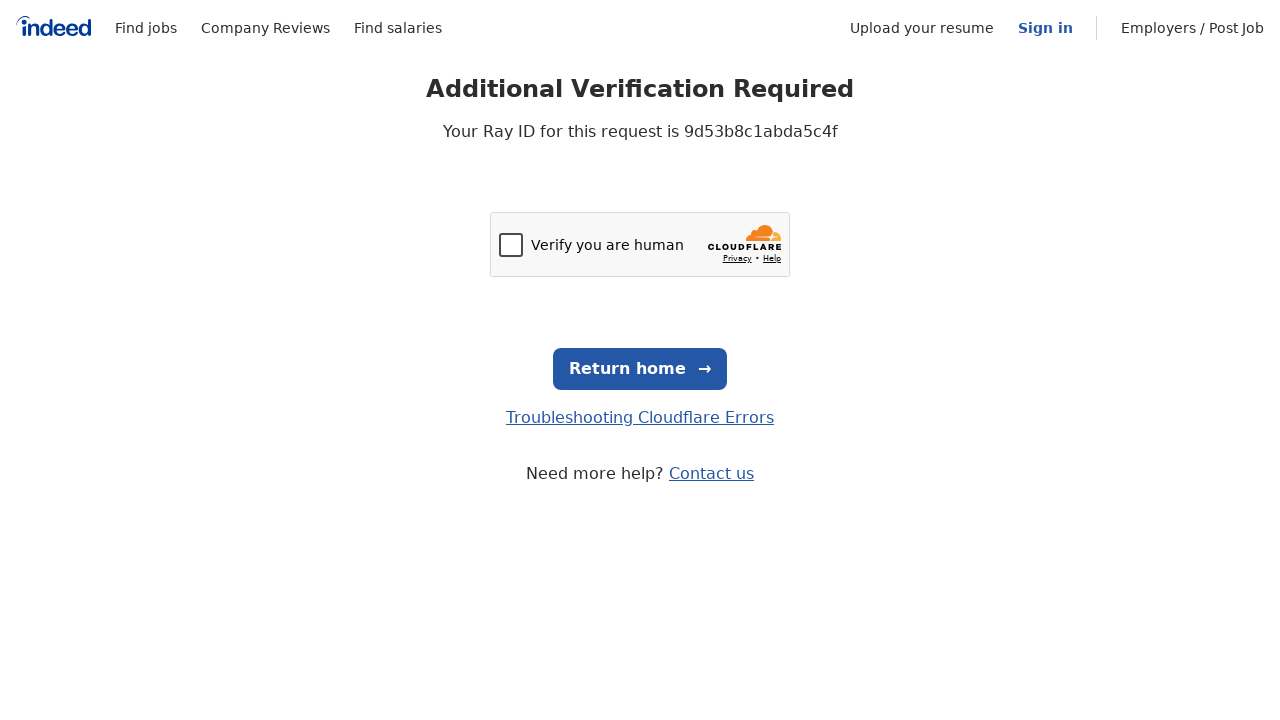

Pressed Enter to select context menu option
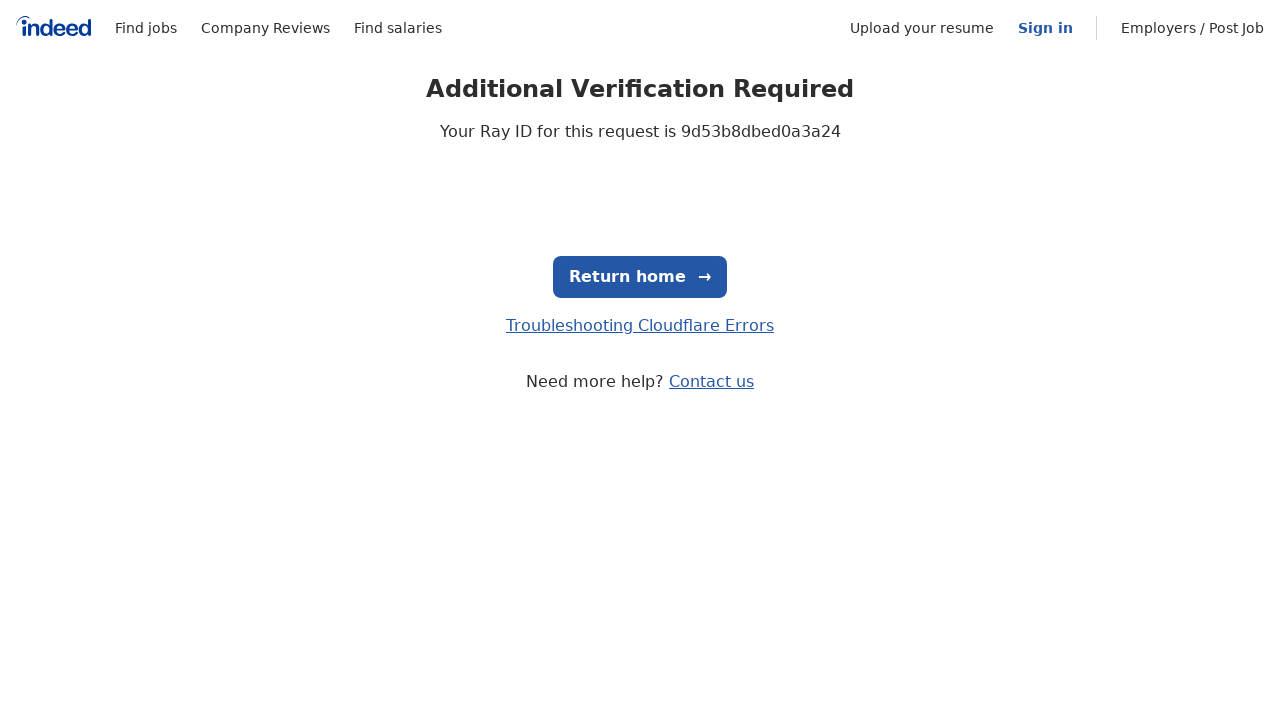

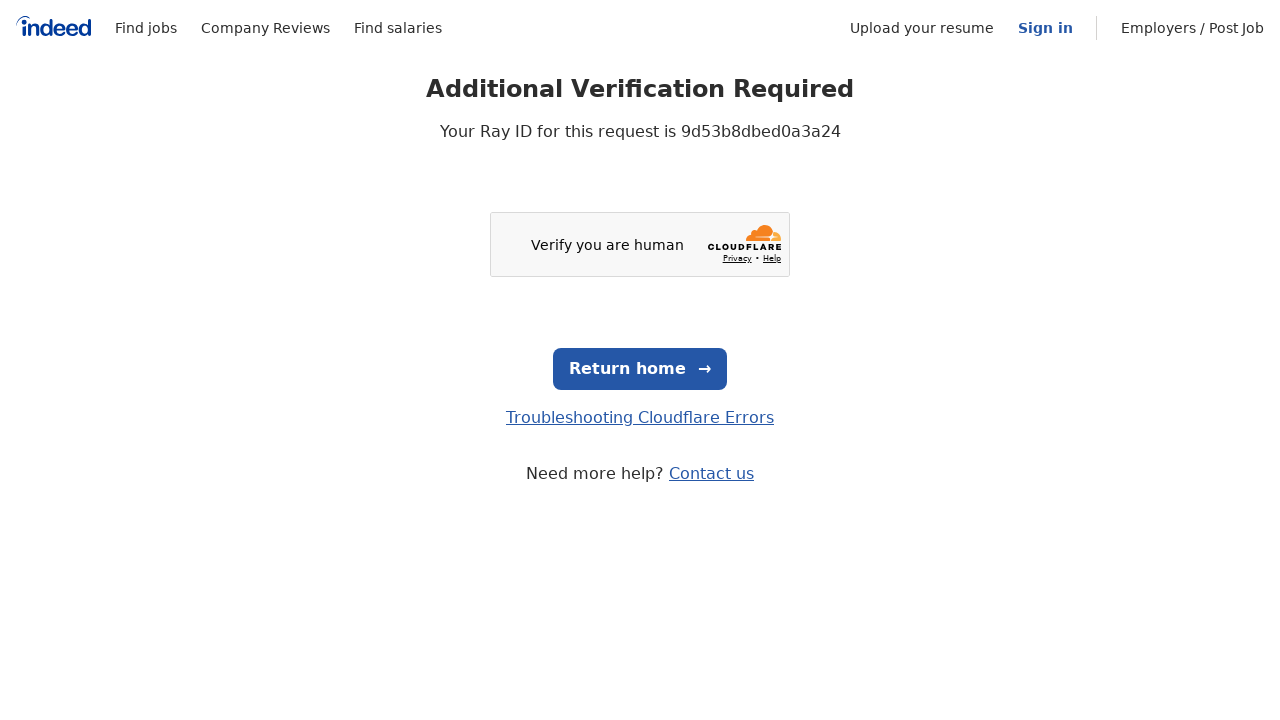